Navigates to the LEHD Census data portal, selects LODES7 version, New York state, and Residence Area Characteristics data type from dropdown menus, then loads the file list.

Starting URL: http://lehd.ces.census.gov/data

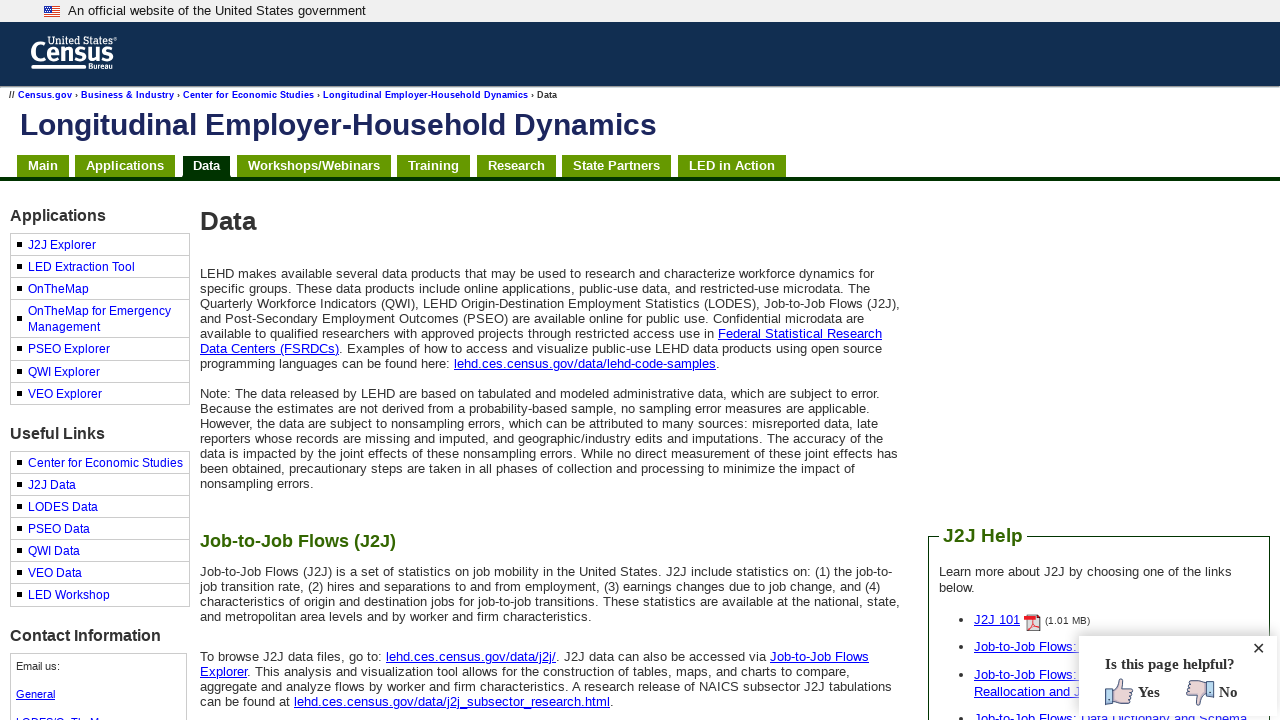

Navigated to LEHD Census data portal
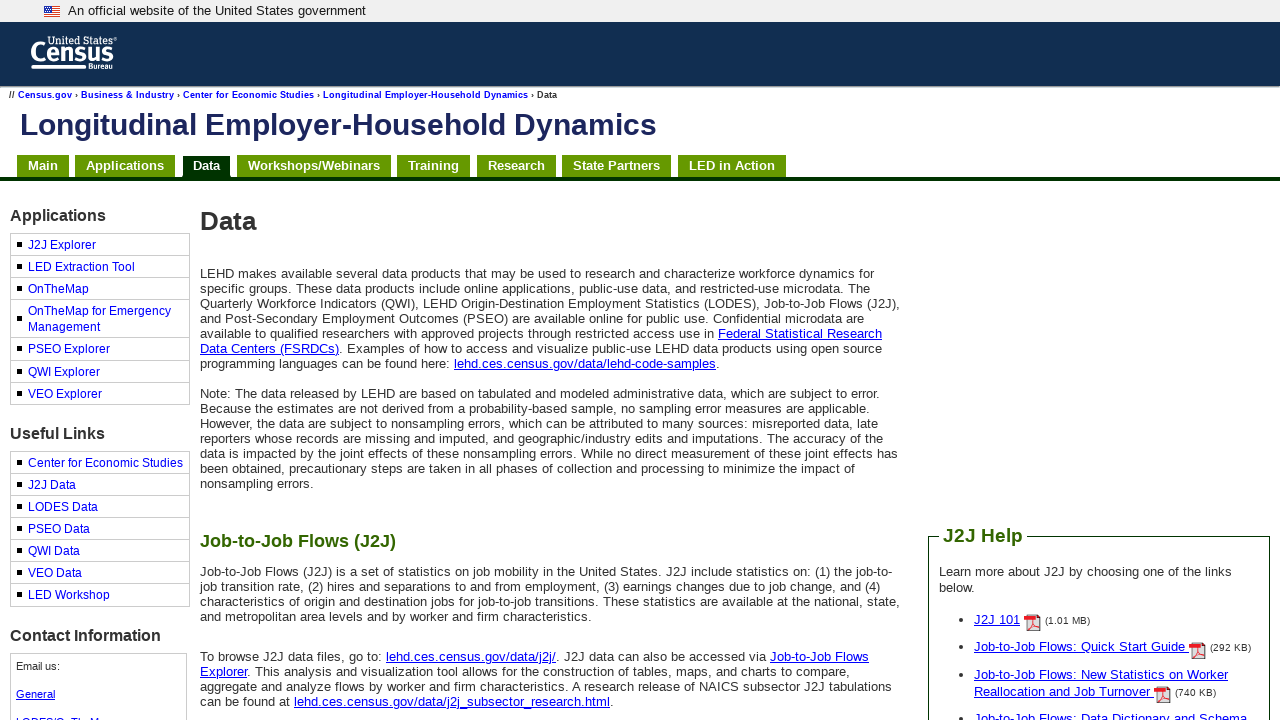

Selected LODES7 version from dropdown on #lodes_version
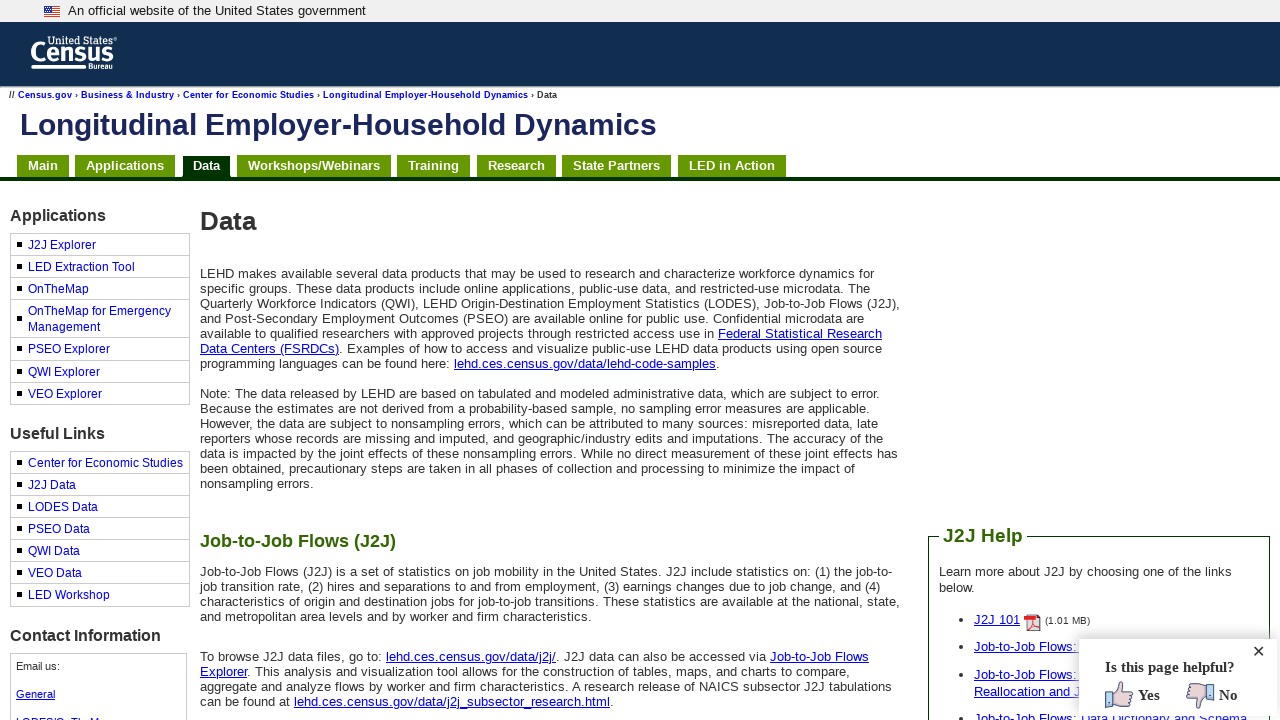

Waited for page to update after LODES7 selection
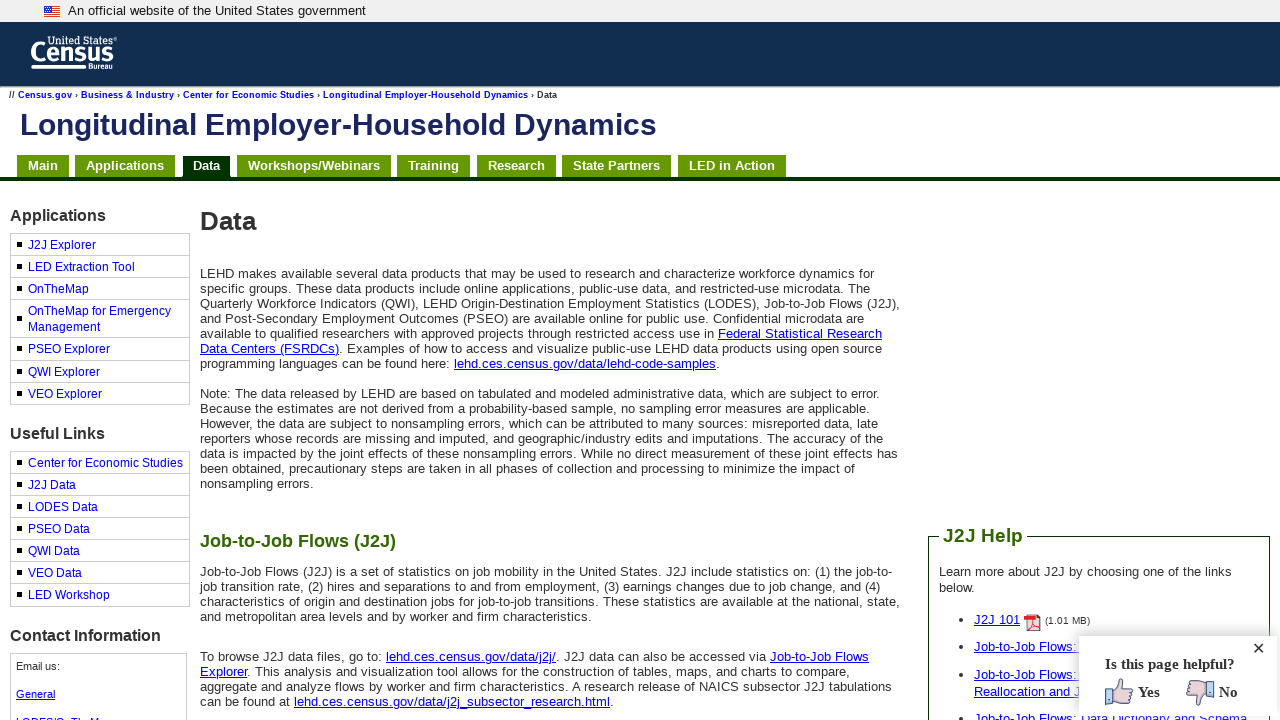

Selected New York state from dropdown on #lodes_state
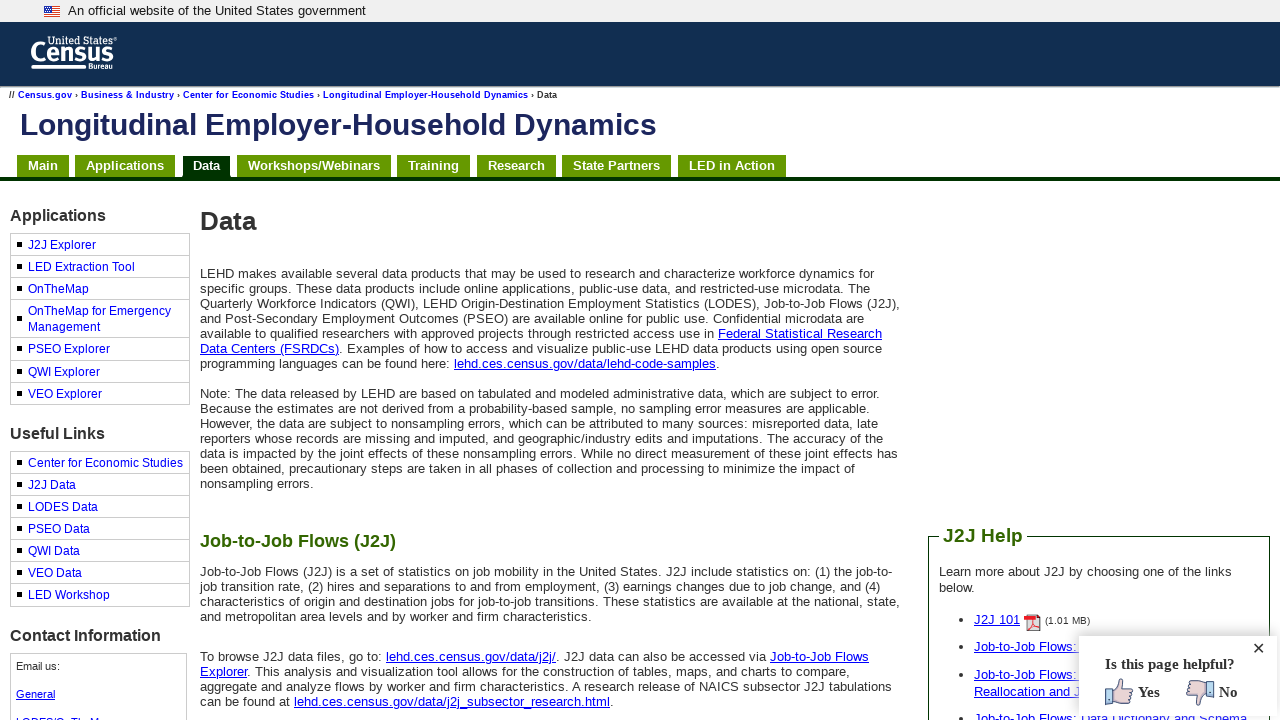

Waited for page to update after New York selection
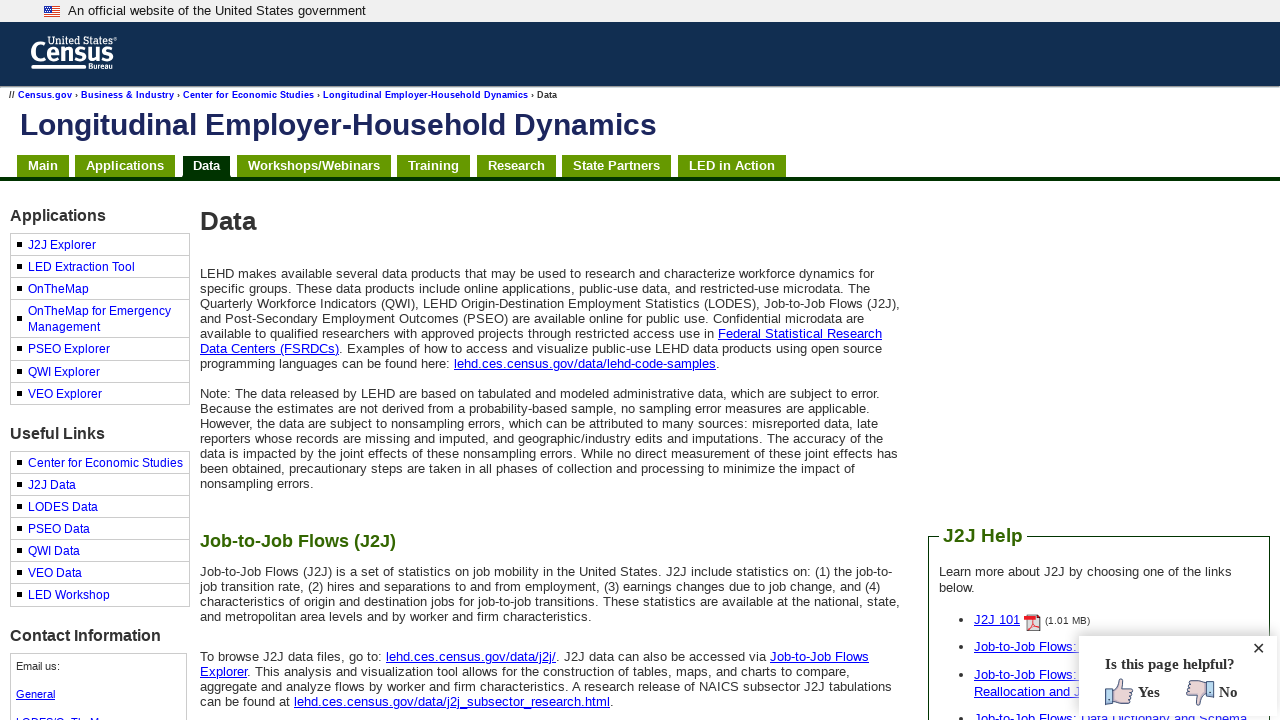

Selected Residence Area Characteristics (RAC) data type from dropdown on #lodes_type
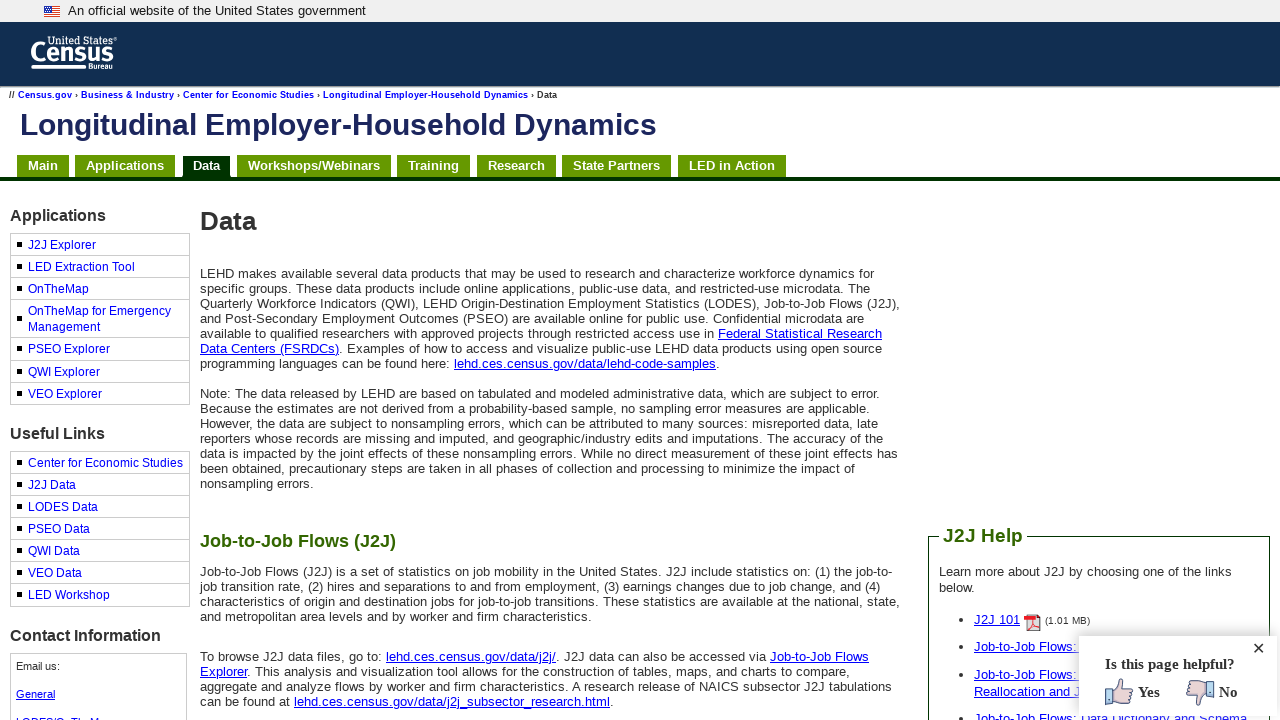

Waited for page to update after RAC selection
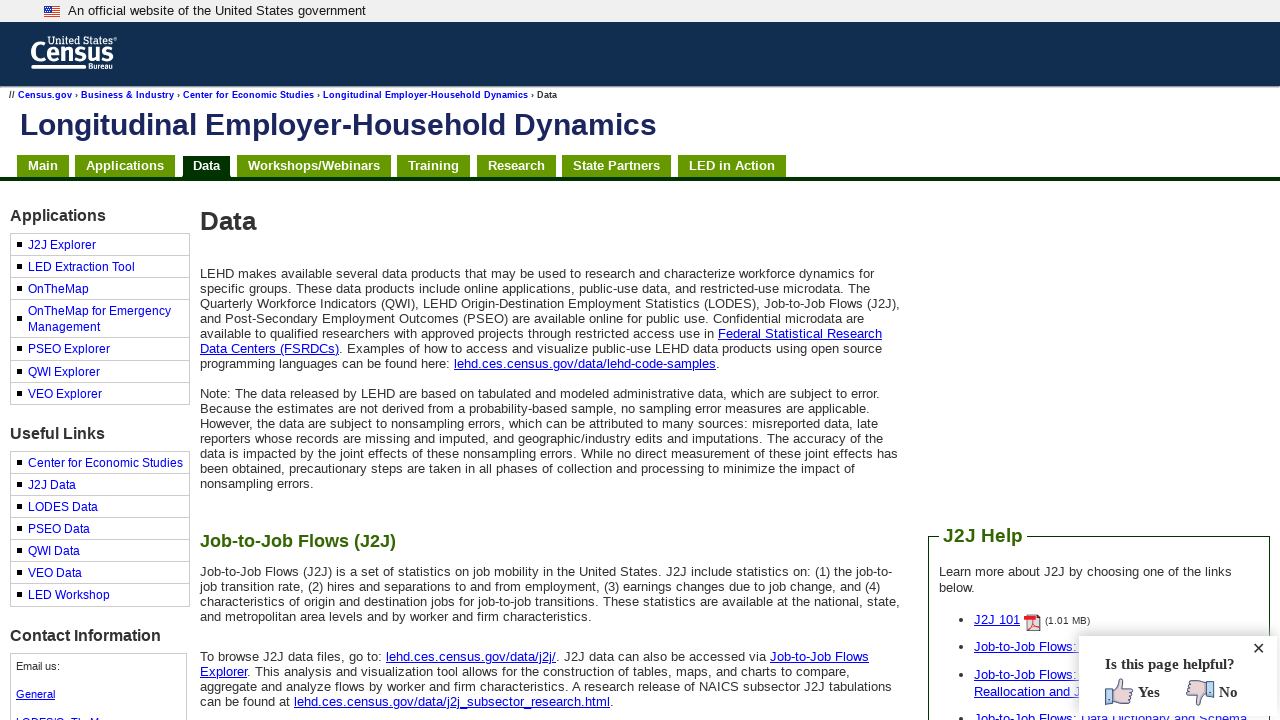

Clicked load files button to retrieve file list at (238, 360) on #lodes_files_load
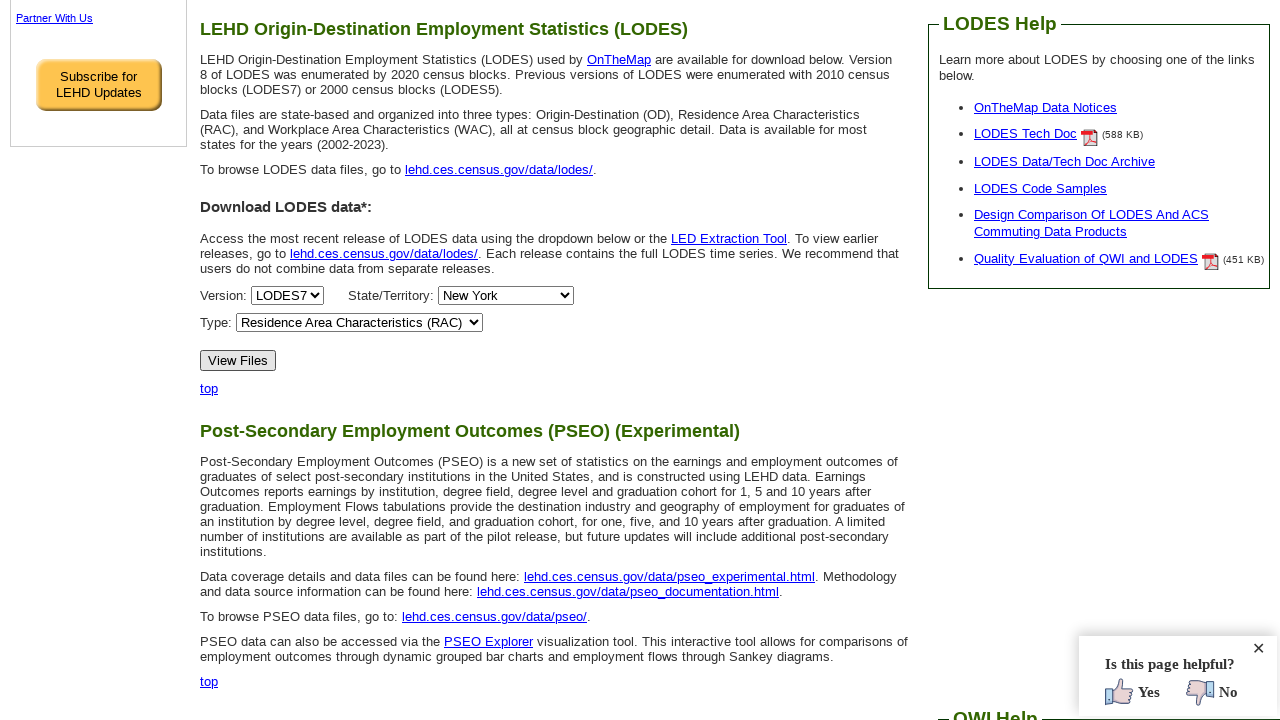

File list loaded successfully
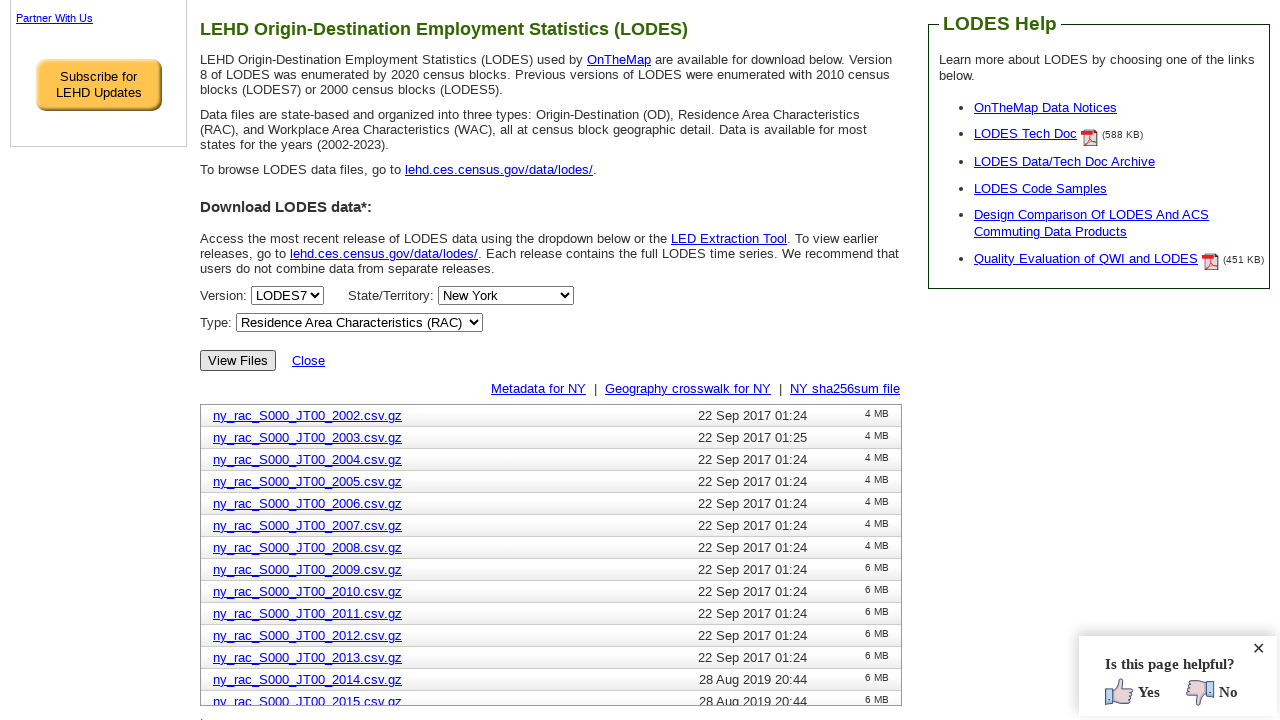

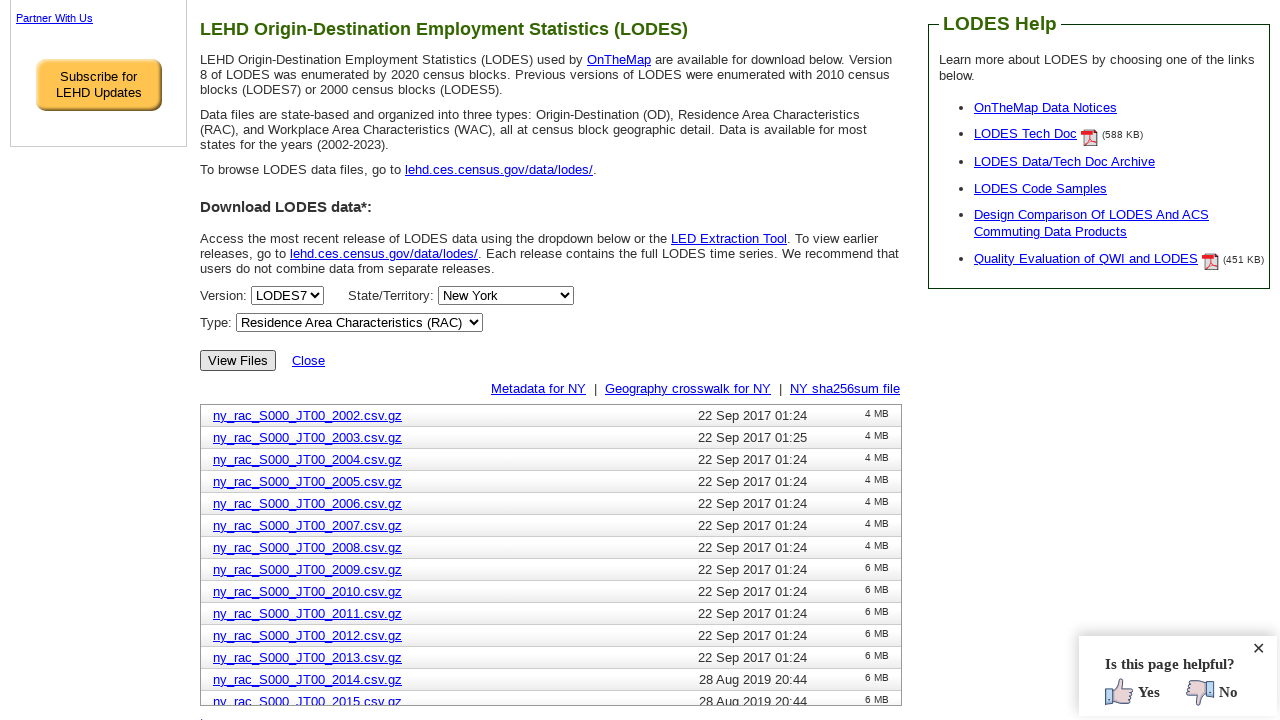